Tests opening a new browser window by navigating to a page, opening a new window, navigating to another URL in that window, and verifying two window handles exist.

Starting URL: https://the-internet.herokuapp.com/windows

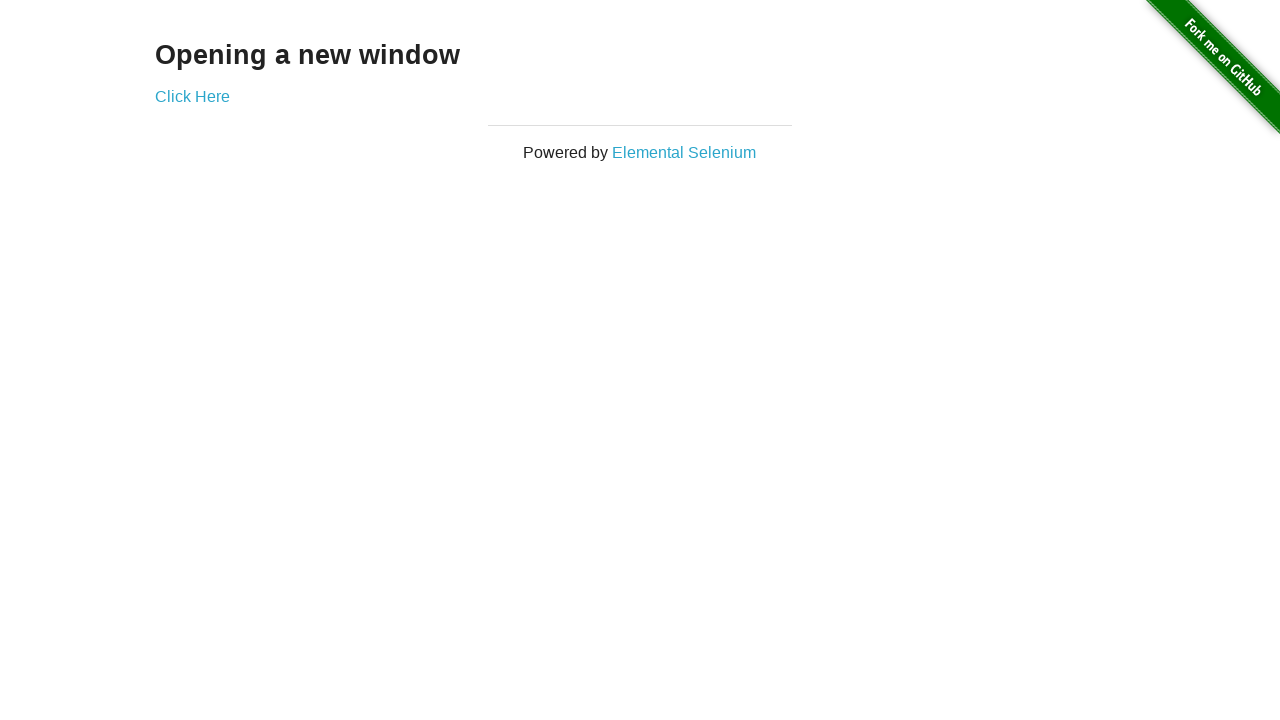

Opened a new browser window/page
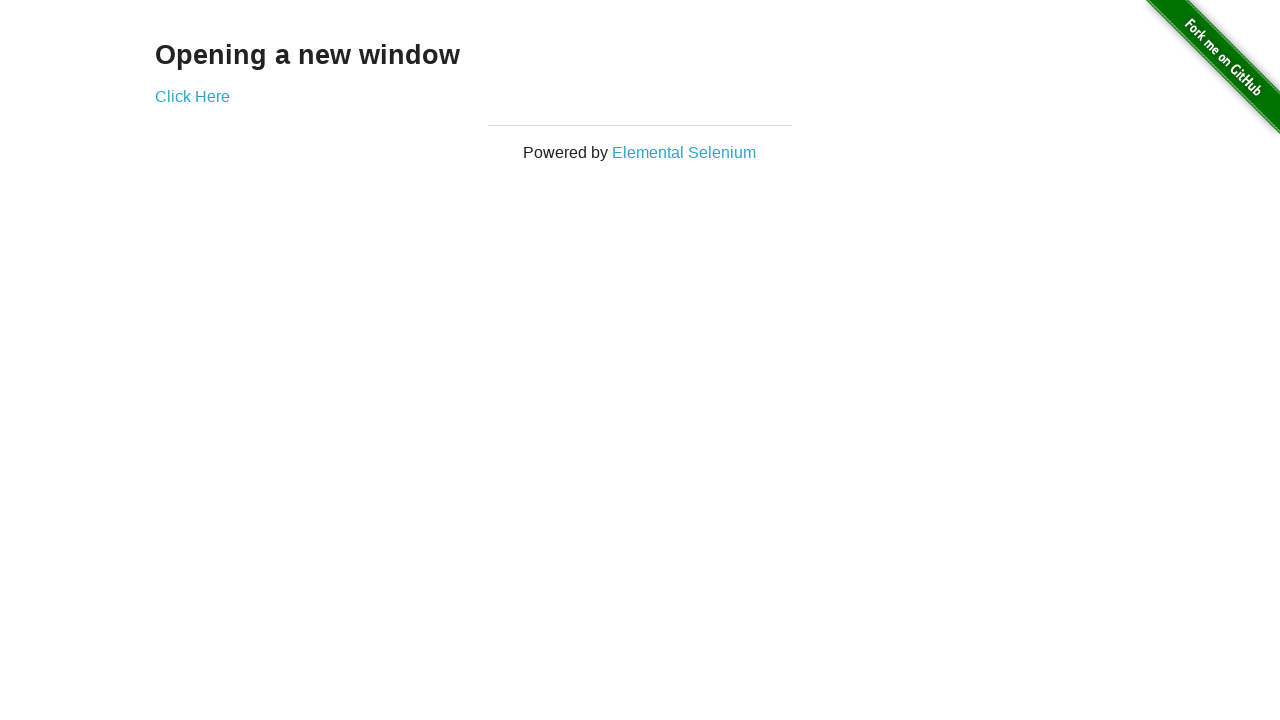

Navigated new window to https://the-internet.herokuapp.com/typos
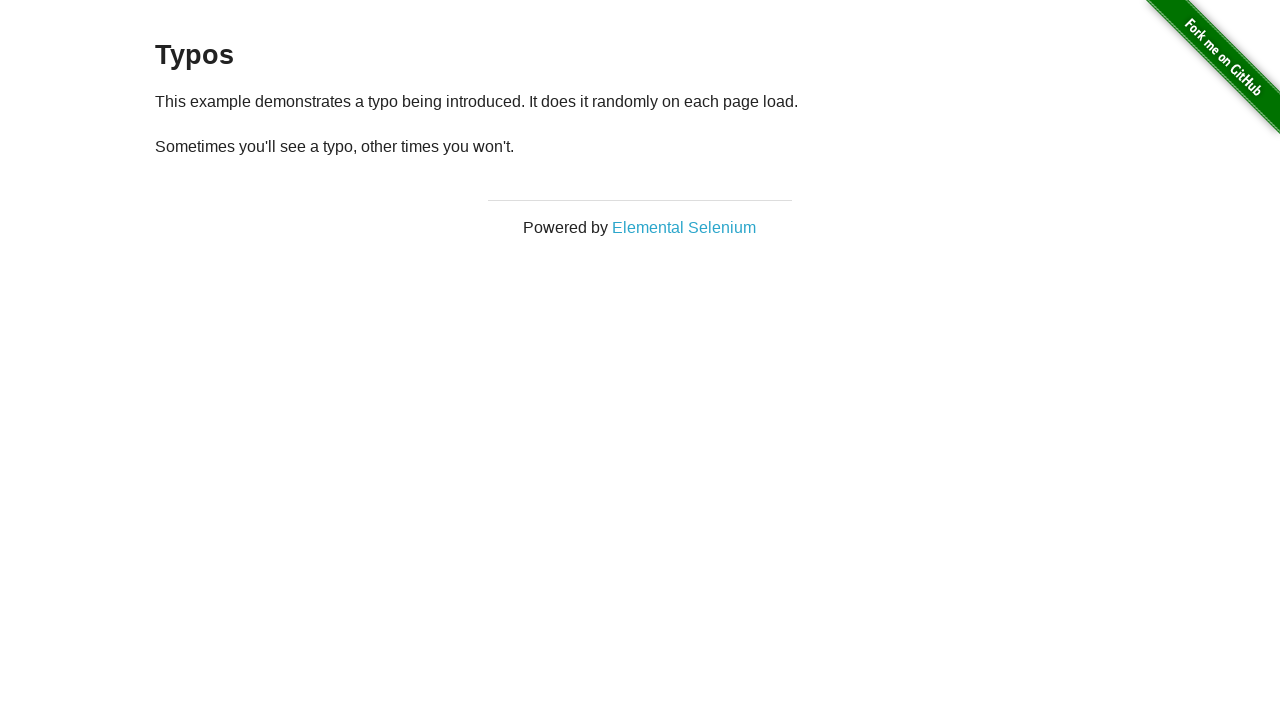

Verified 2 pages exist in context
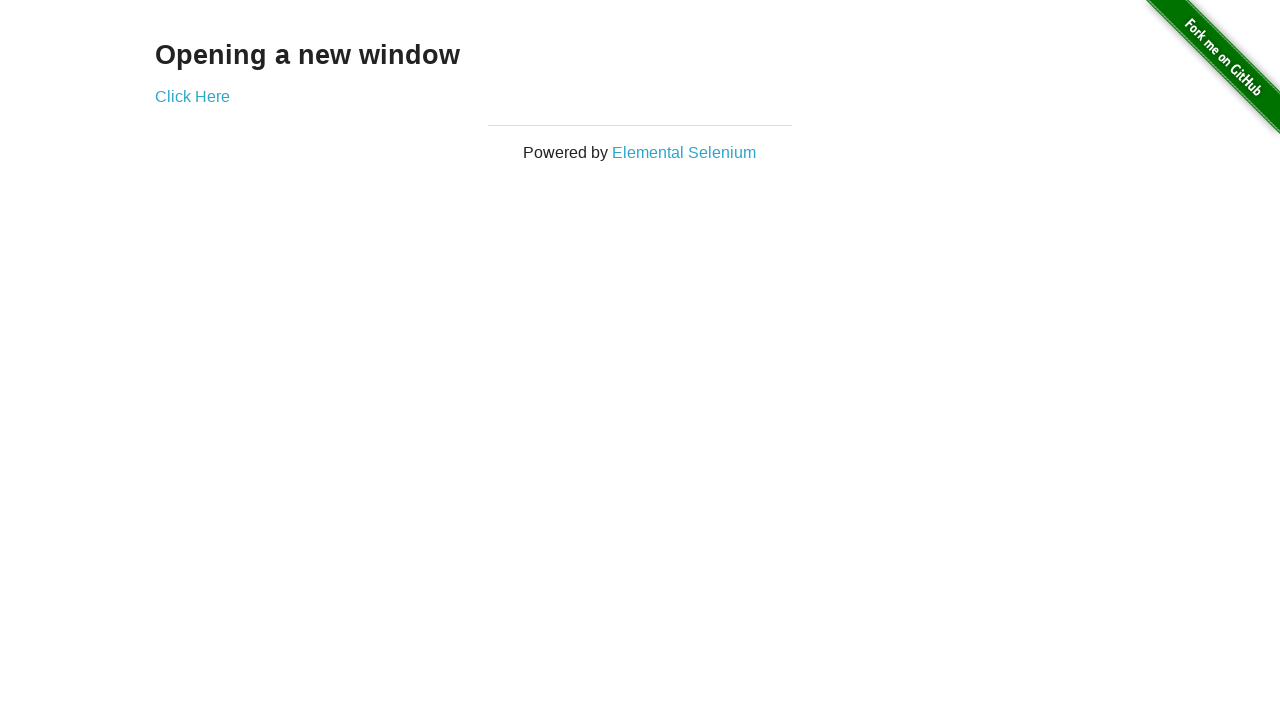

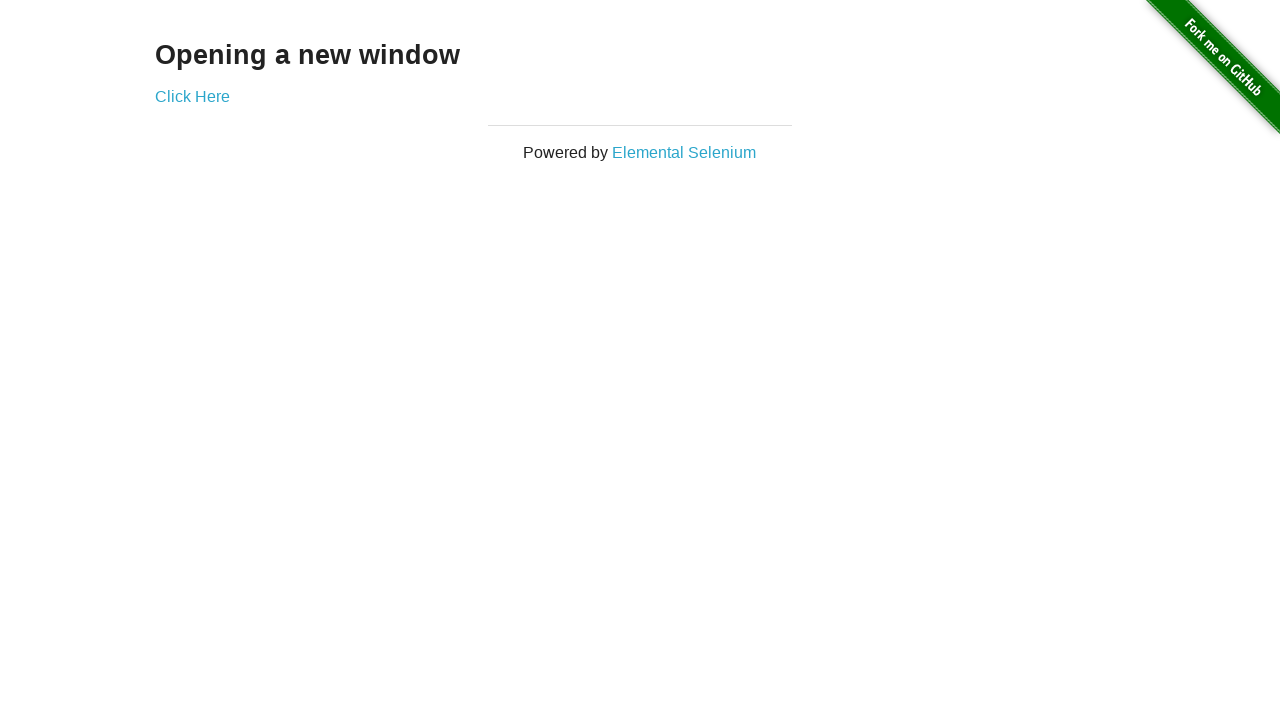